Tests drag and drop functionality by dragging element A to element B's position on the-internet.herokuapp.com drag and drop demo page.

Starting URL: https://the-internet.herokuapp.com/drag_and_drop

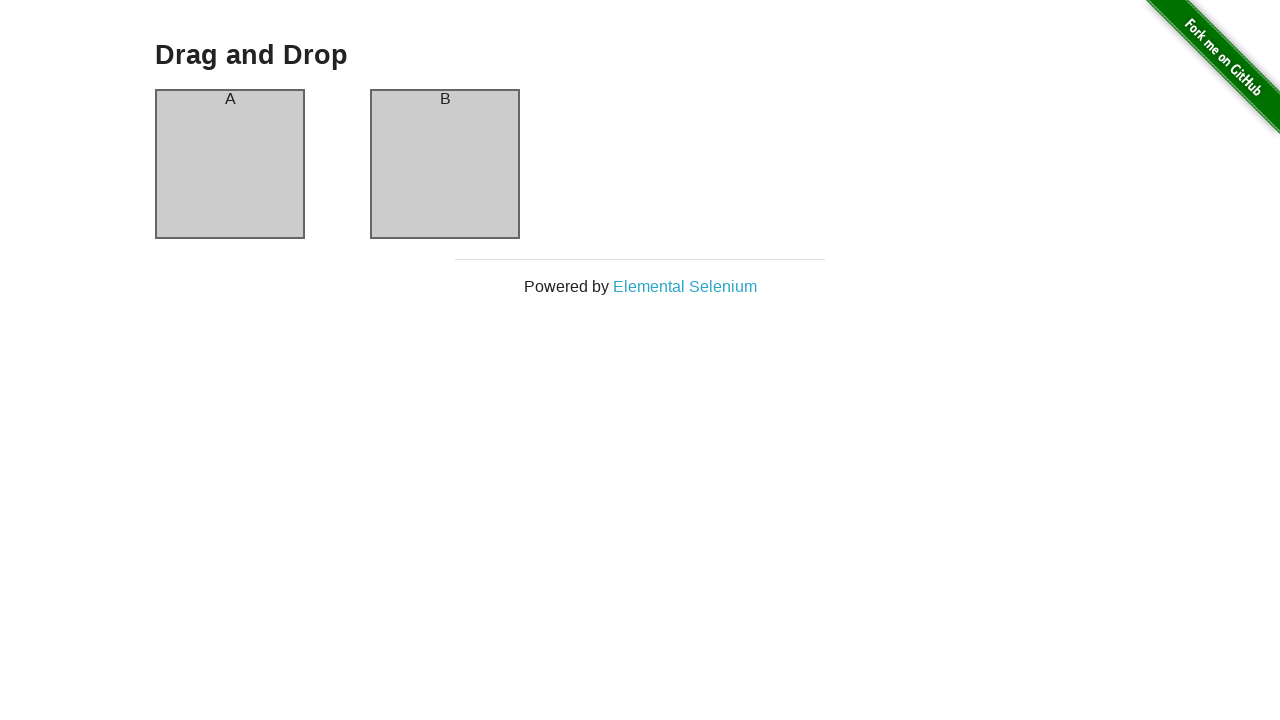

Waited for column A to be visible
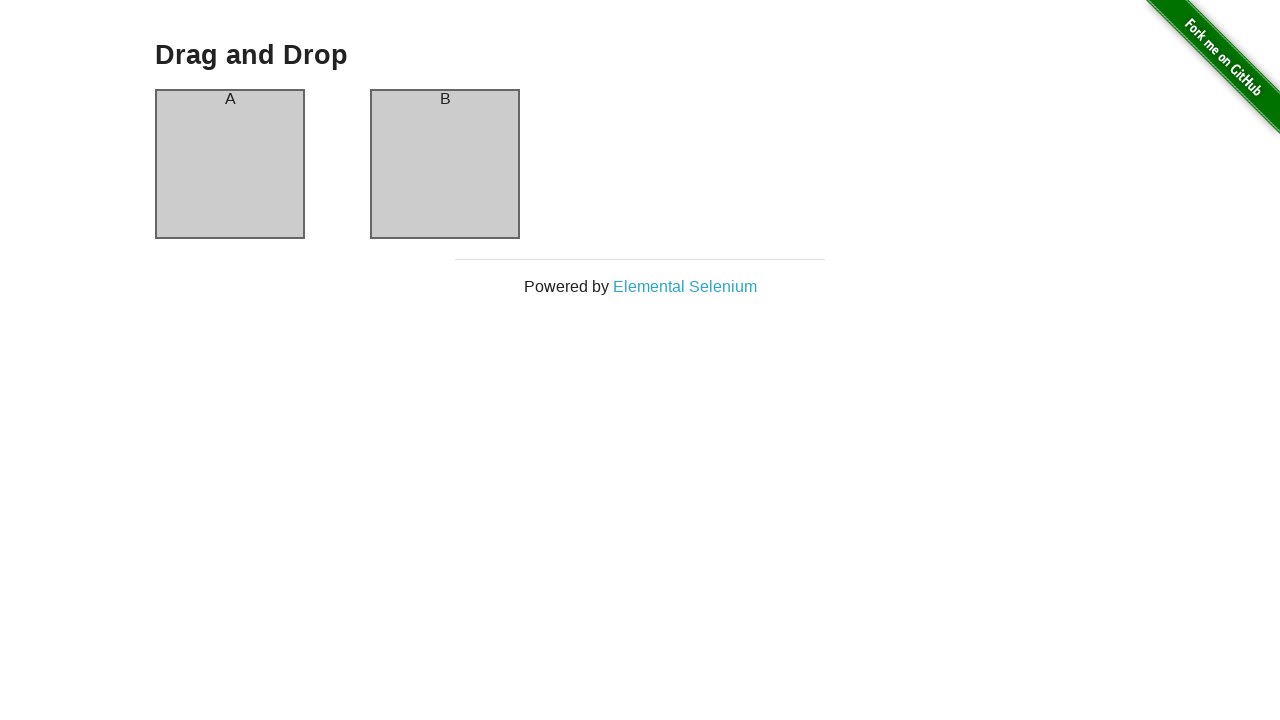

Waited for column B to be visible
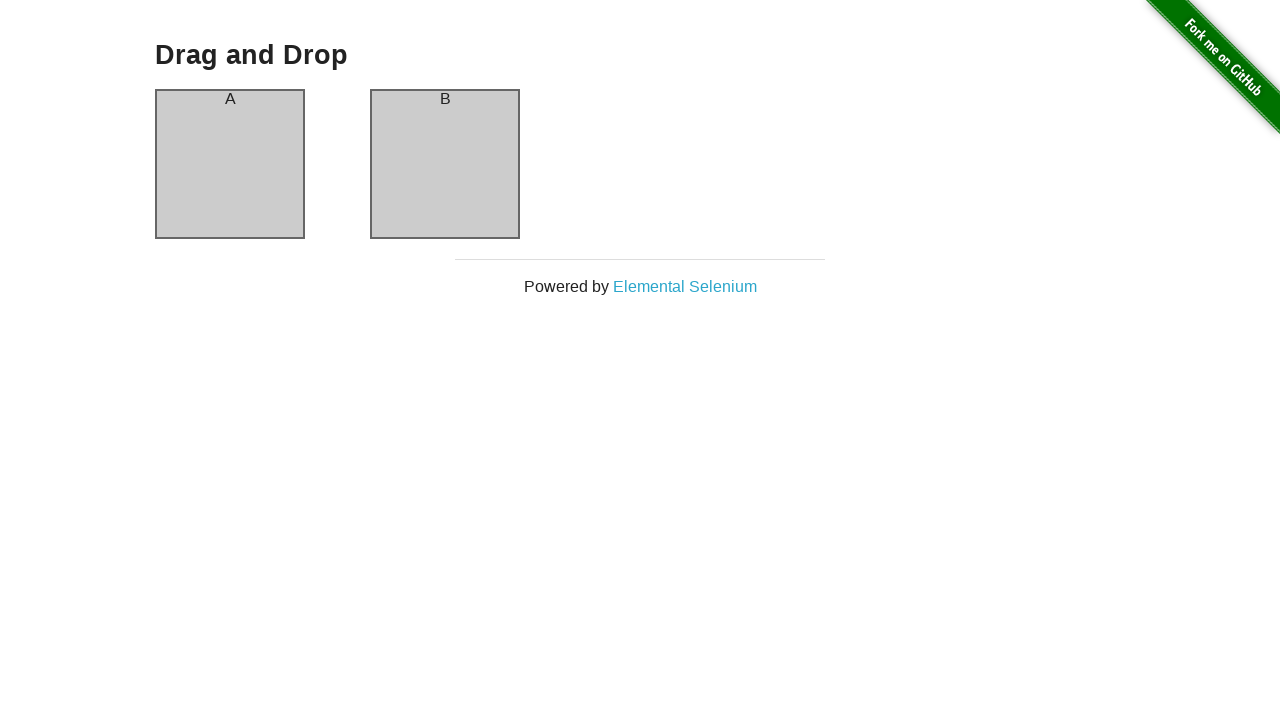

Dragged column A to column B position at (445, 164)
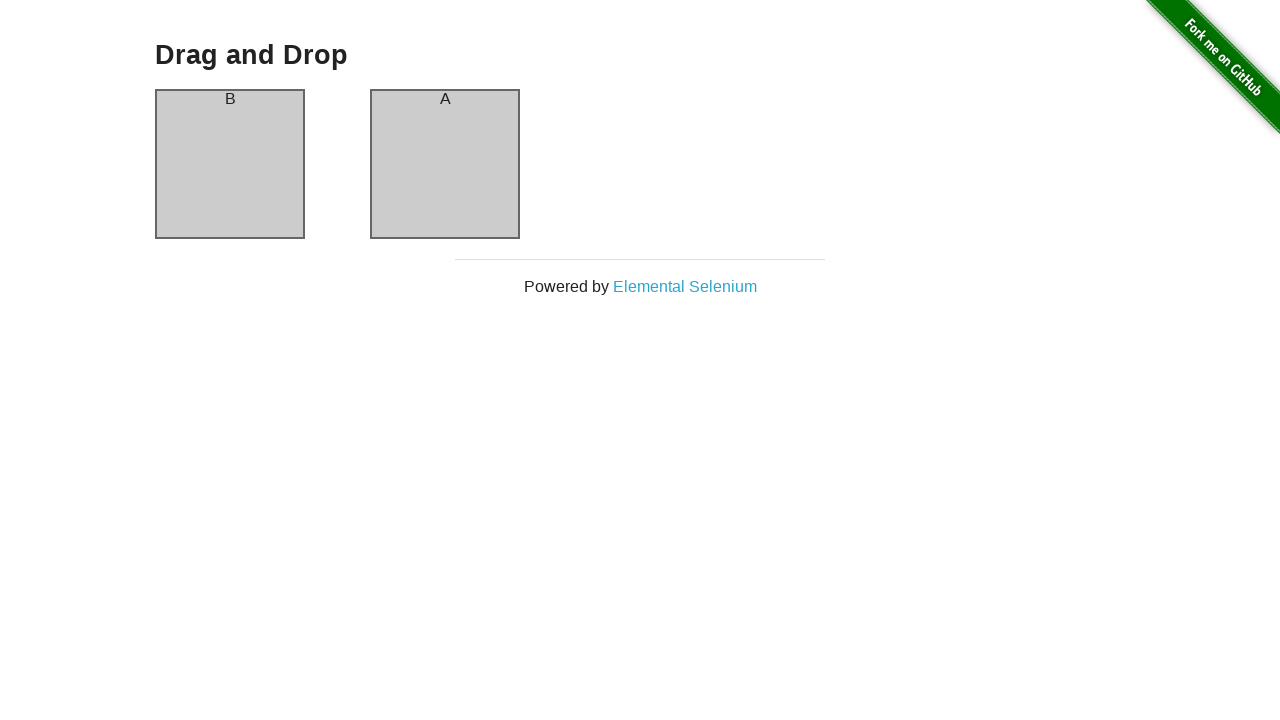

Verified drag and drop successful - column A header now shows 'B'
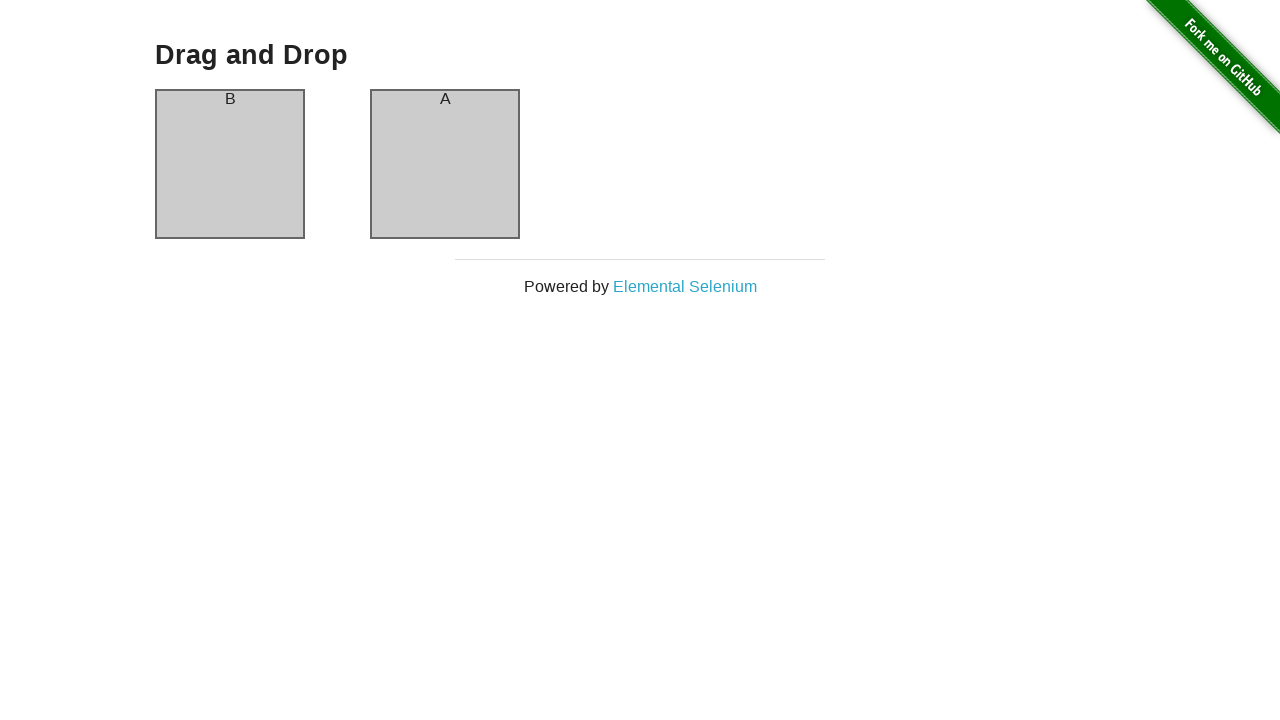

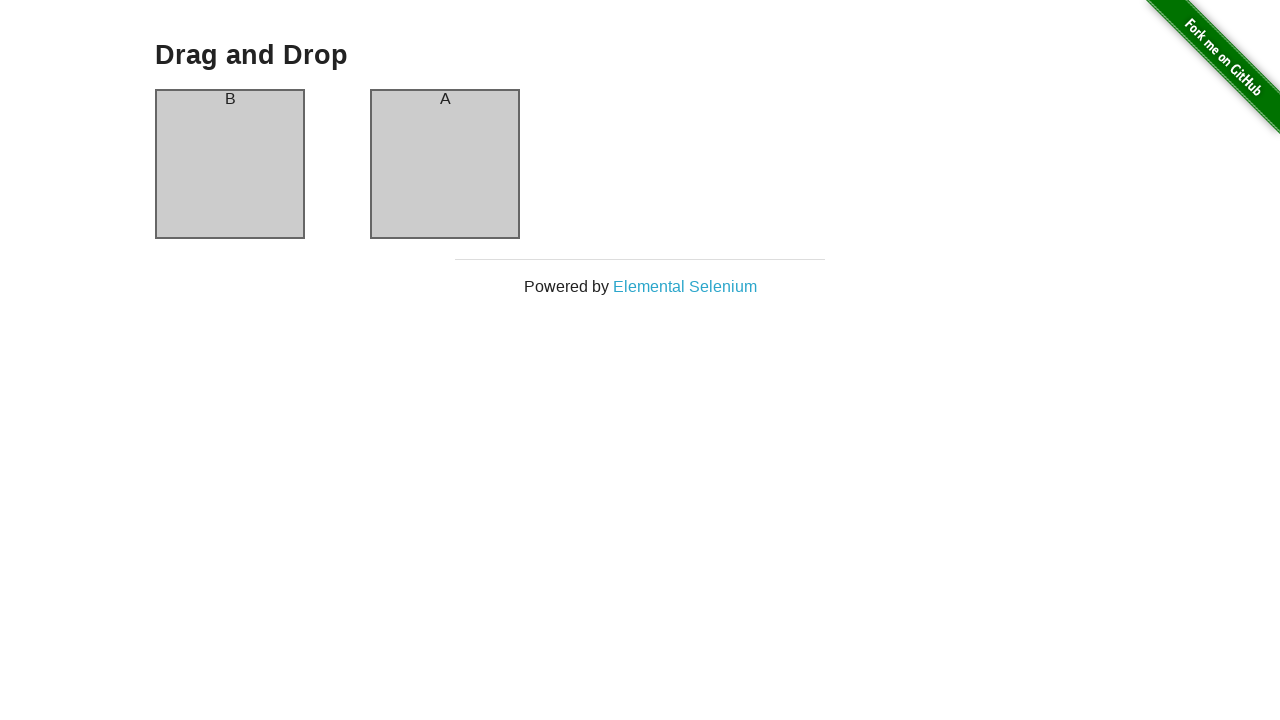